Tests infinite scroll page by scrolling down multiple times

Starting URL: https://the-internet.herokuapp.com/

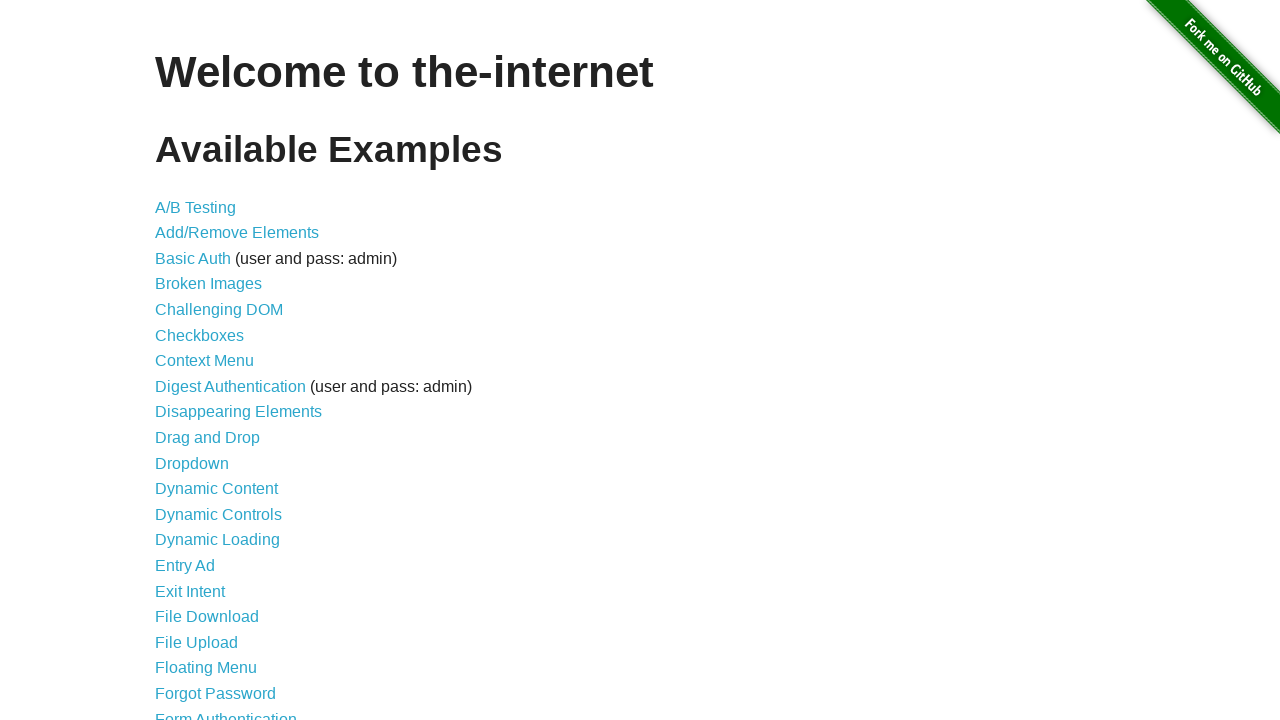

Clicked link to navigate to infinite scroll page at (201, 360) on xpath=//a[@href='/infinite_scroll']
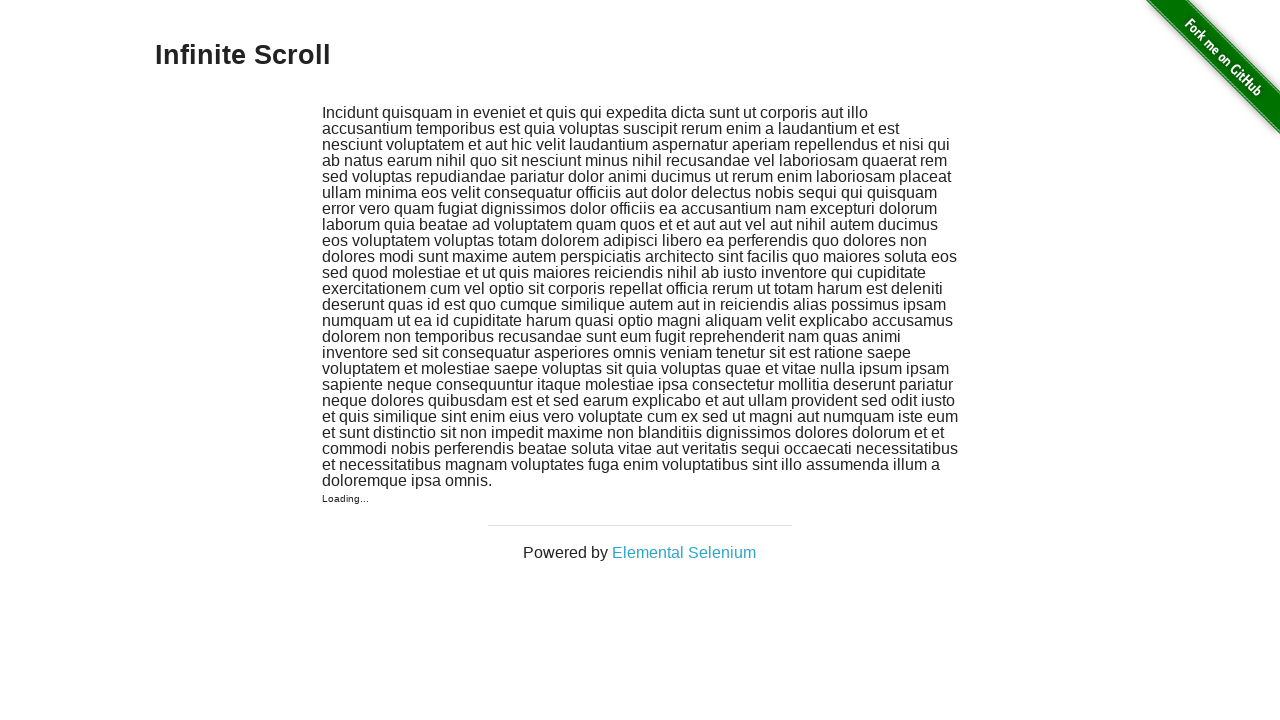

Scrolled down to bottom of page to trigger infinite scroll
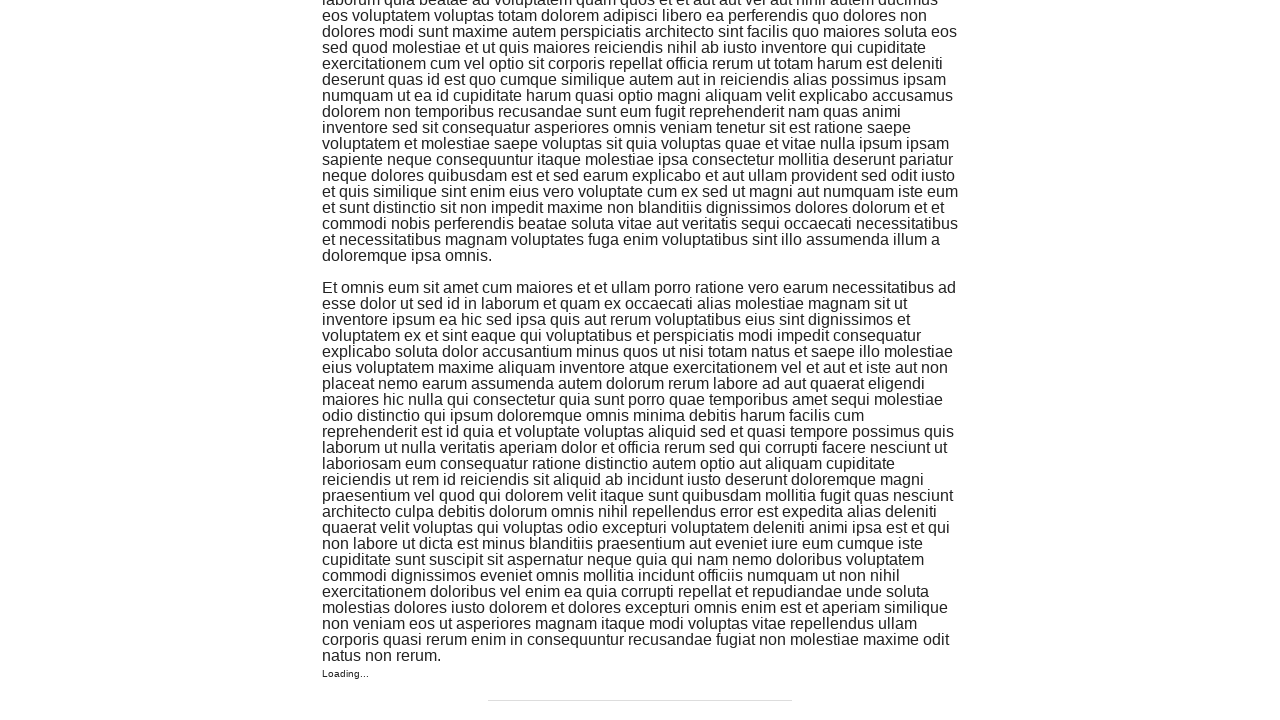

Waited 500ms for content to load after scroll
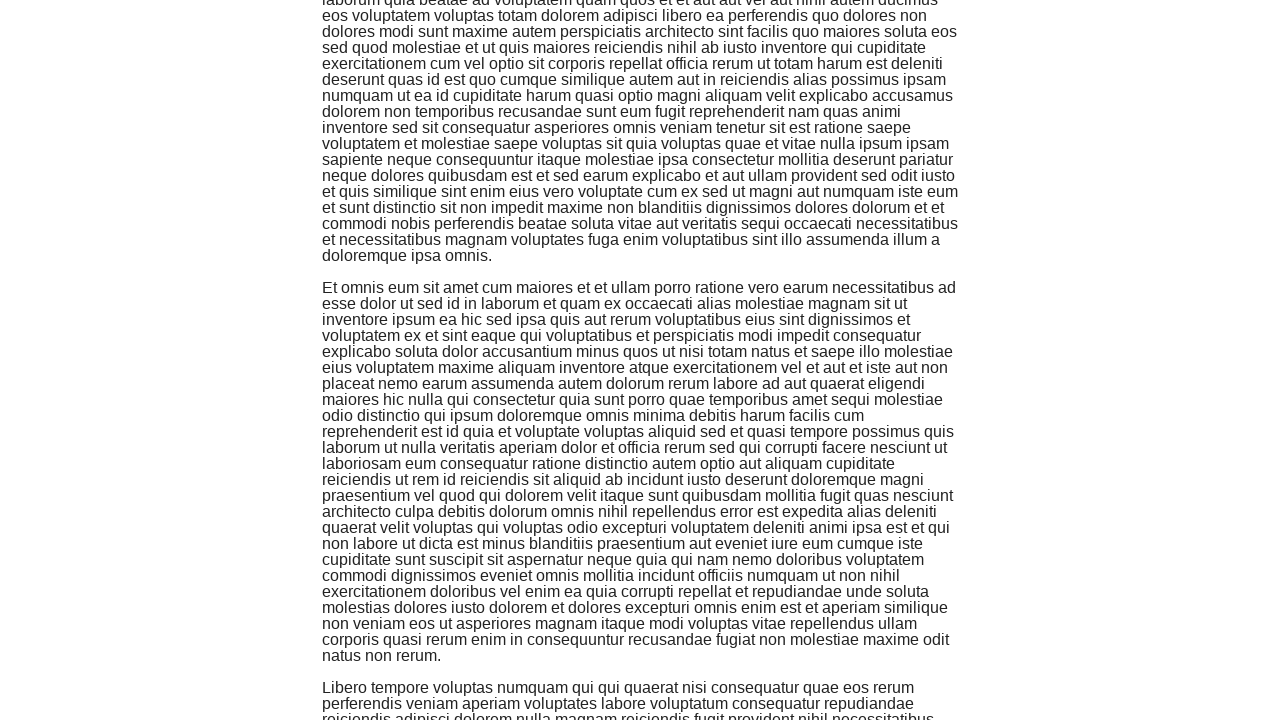

Scrolled down to bottom of page to trigger infinite scroll
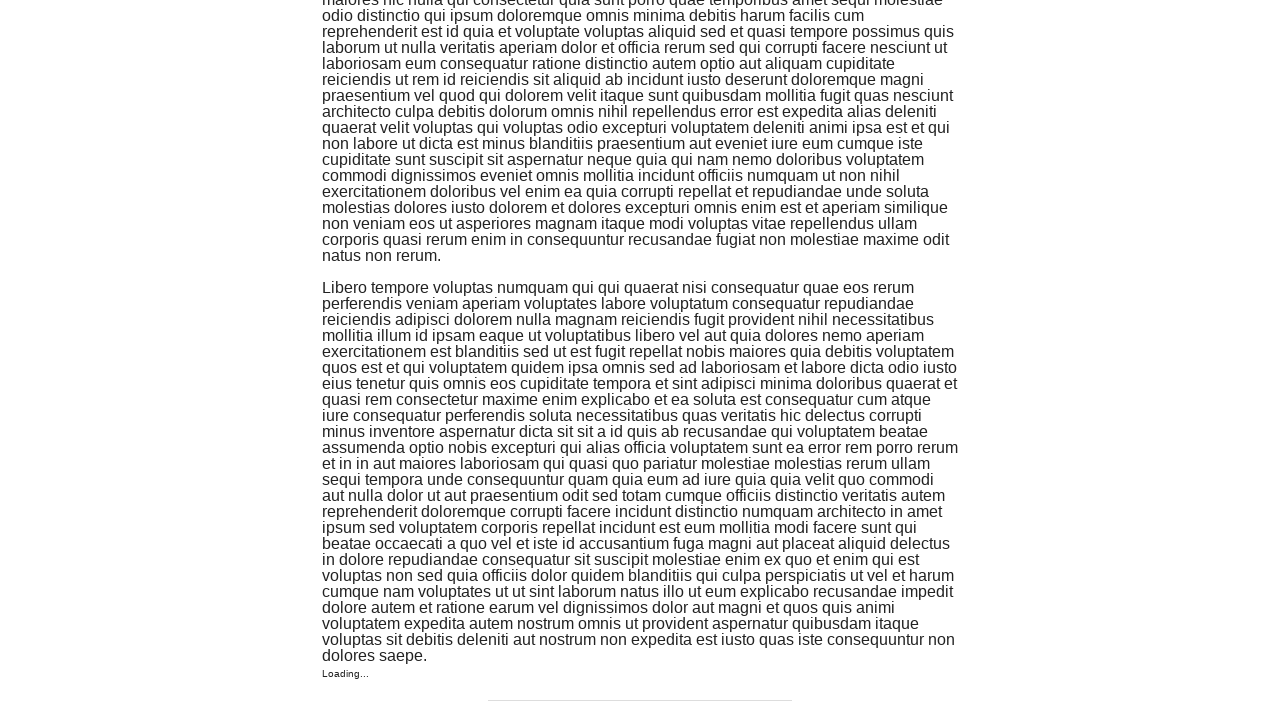

Waited 500ms for content to load after scroll
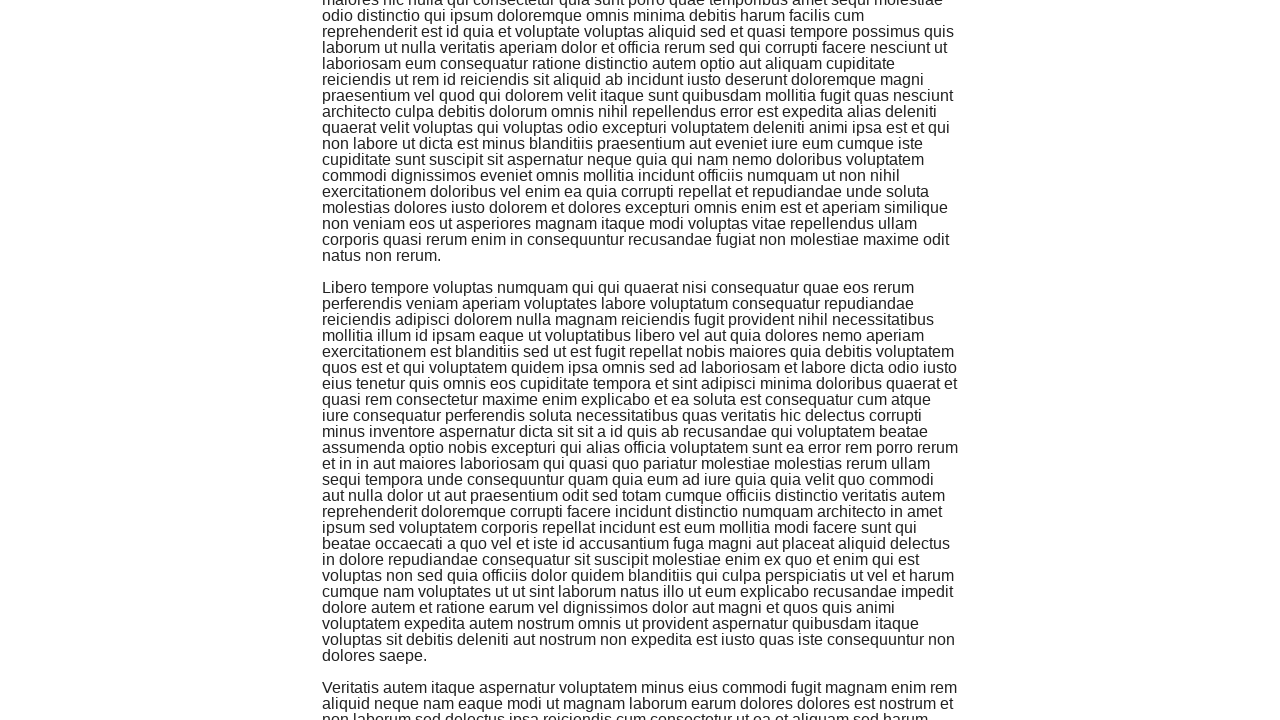

Scrolled down to bottom of page to trigger infinite scroll
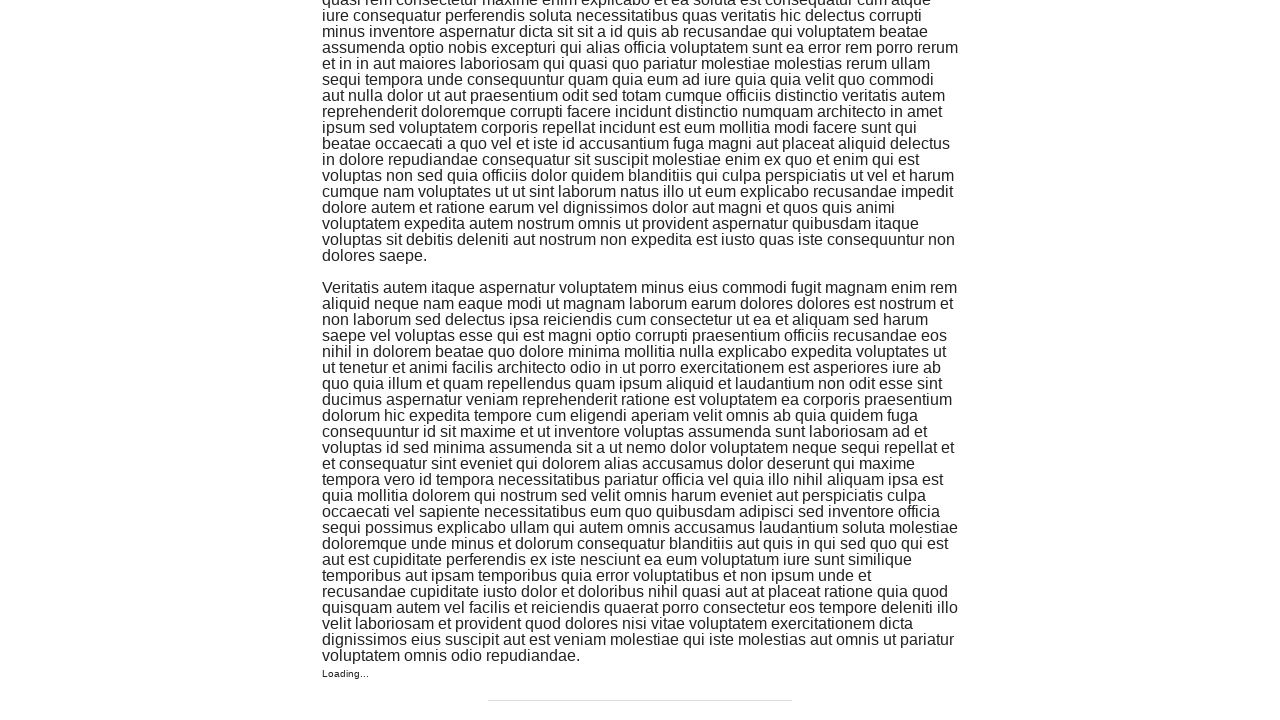

Waited 500ms for content to load after scroll
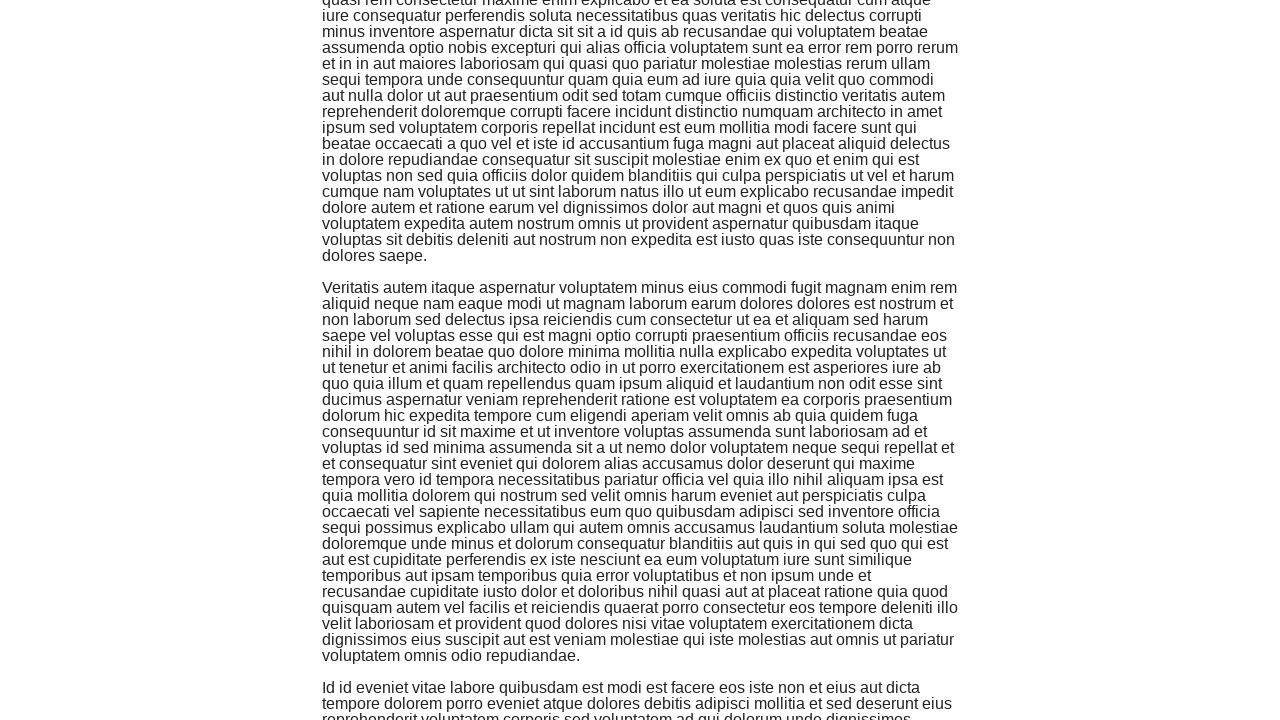

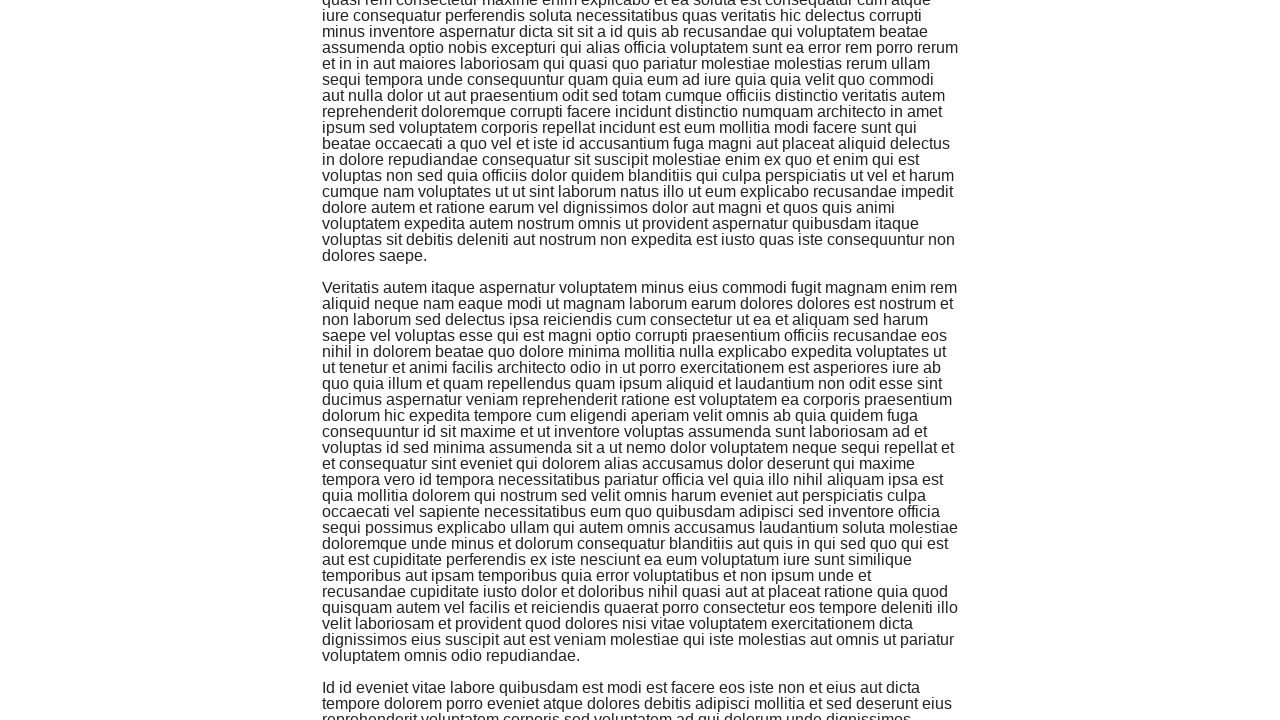